Tests a product page by adding multiple products to cart with different quantities and verifying the cart displays the correct items and quantities.

Starting URL: https://material.playwrightvn.com/

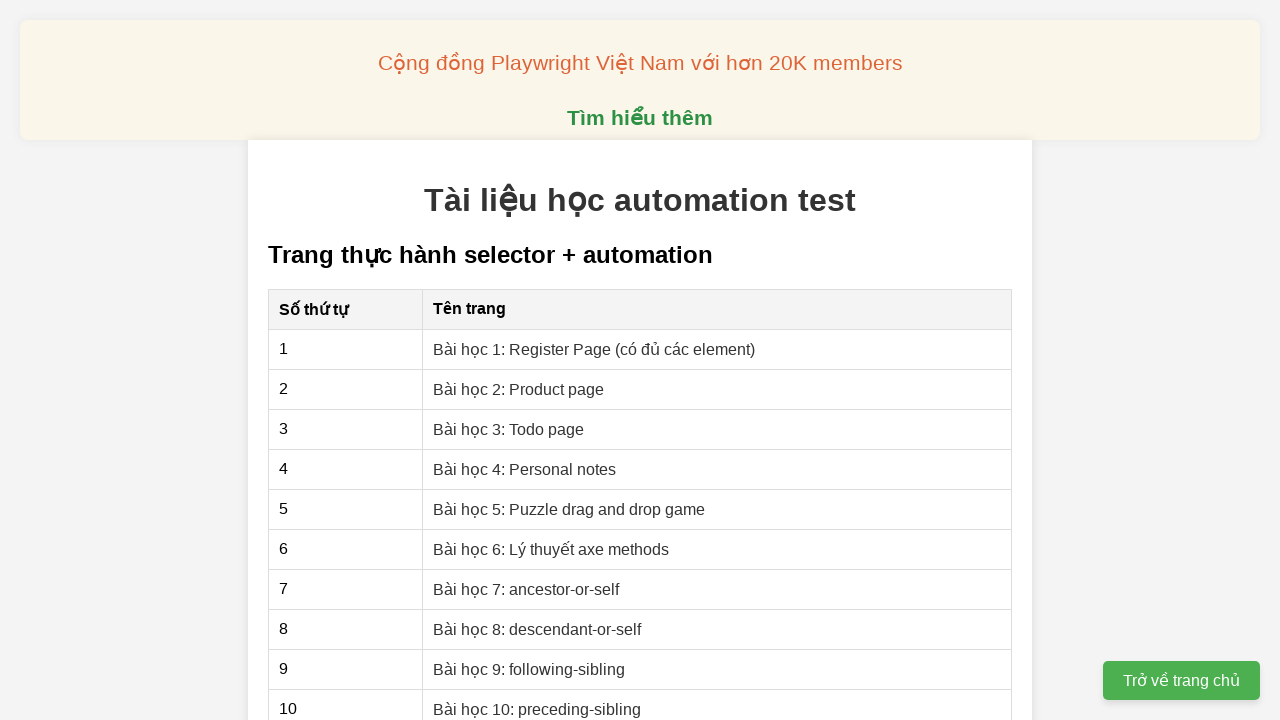

Clicked link to navigate to Product page lesson at (519, 389) on xpath=//a[@href="02-xpath-product-page.html"]
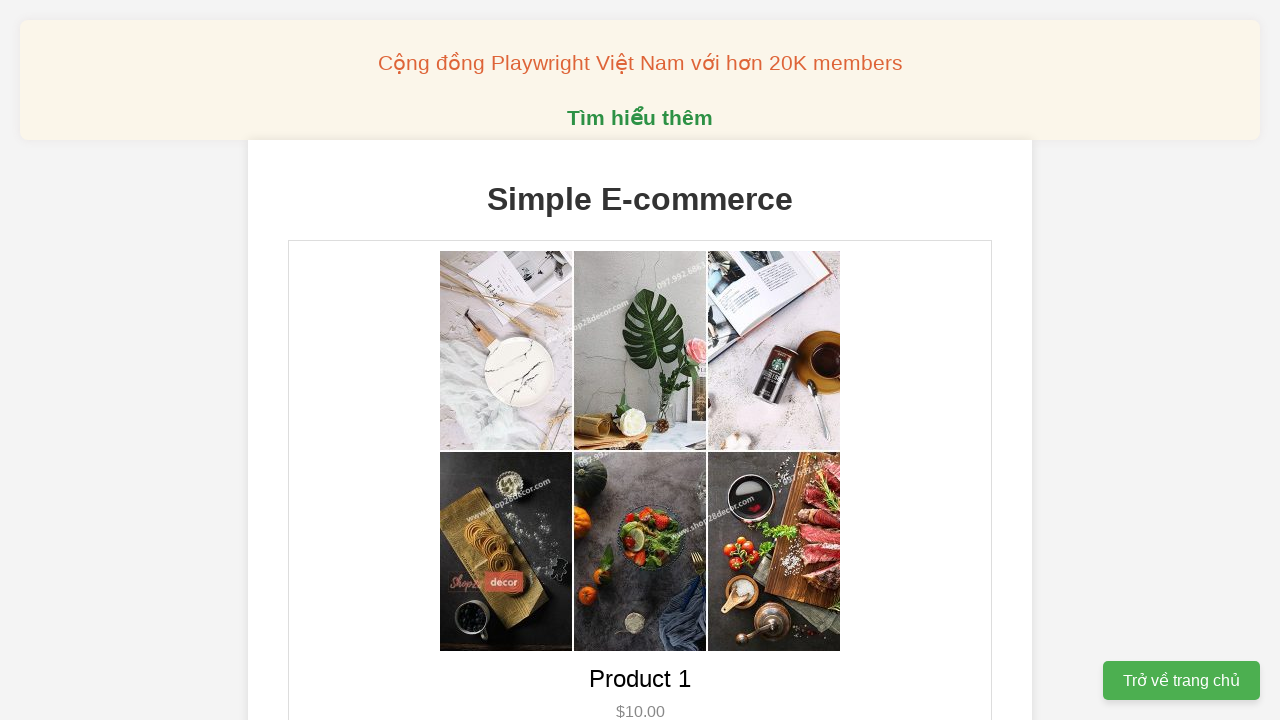

Added product 1 to cart (quantity: 2) at (640, 360) on xpath=//button[@class="add-to-cart" and @data-product-id="1"]
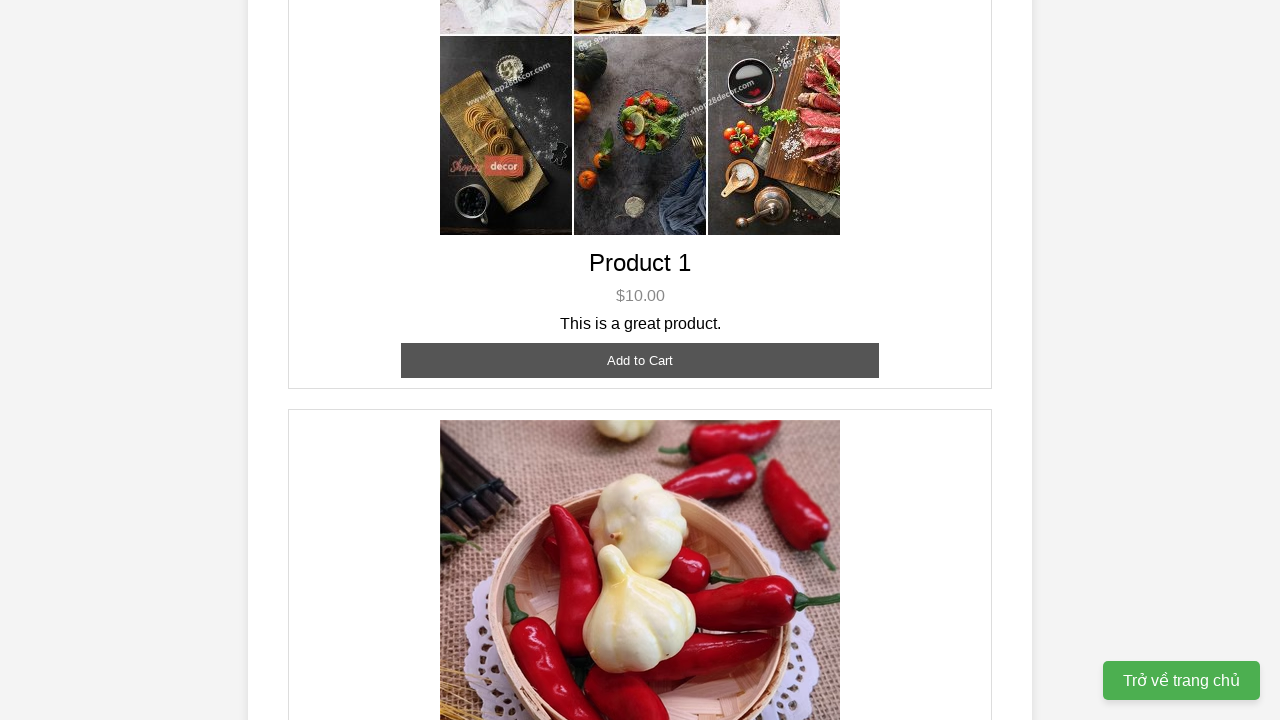

Added product 2 to cart (quantity: 3) at (640, 360) on xpath=//button[@class="add-to-cart" and @data-product-id="2"]
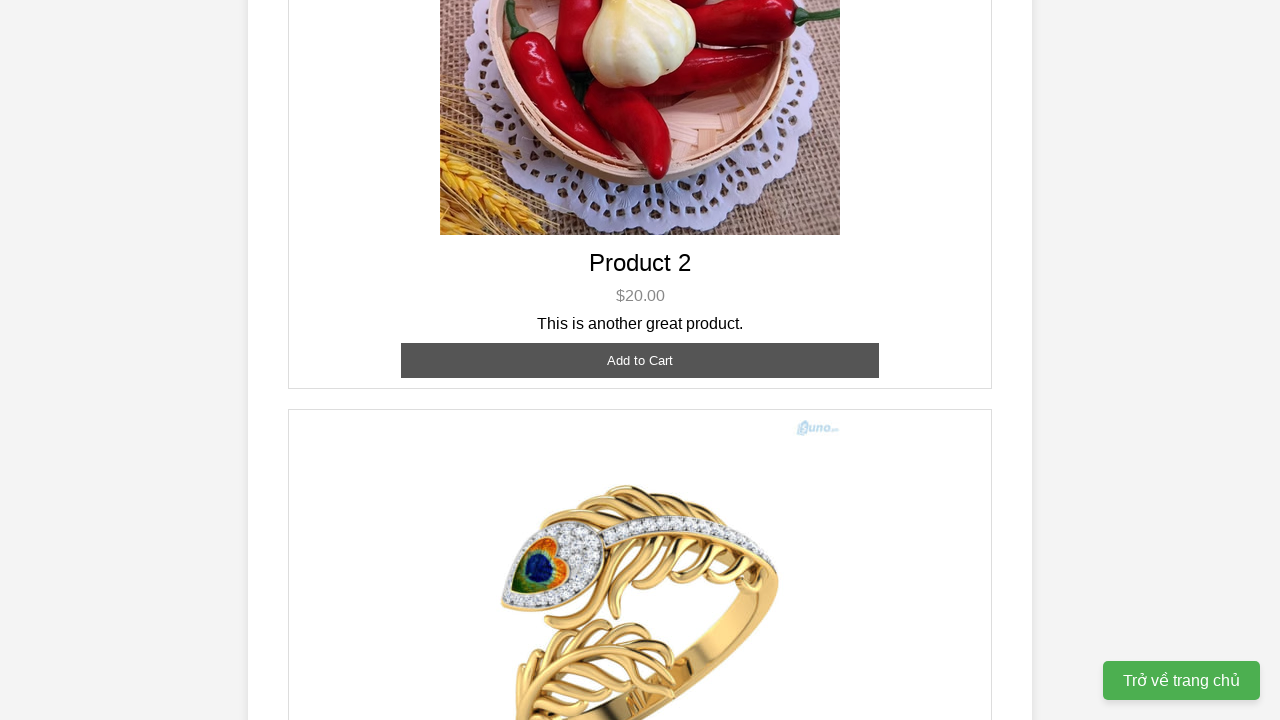

Added product 3 to cart (quantity: 1) at (640, 388) on xpath=//button[@class="add-to-cart" and @data-product-id="3"]
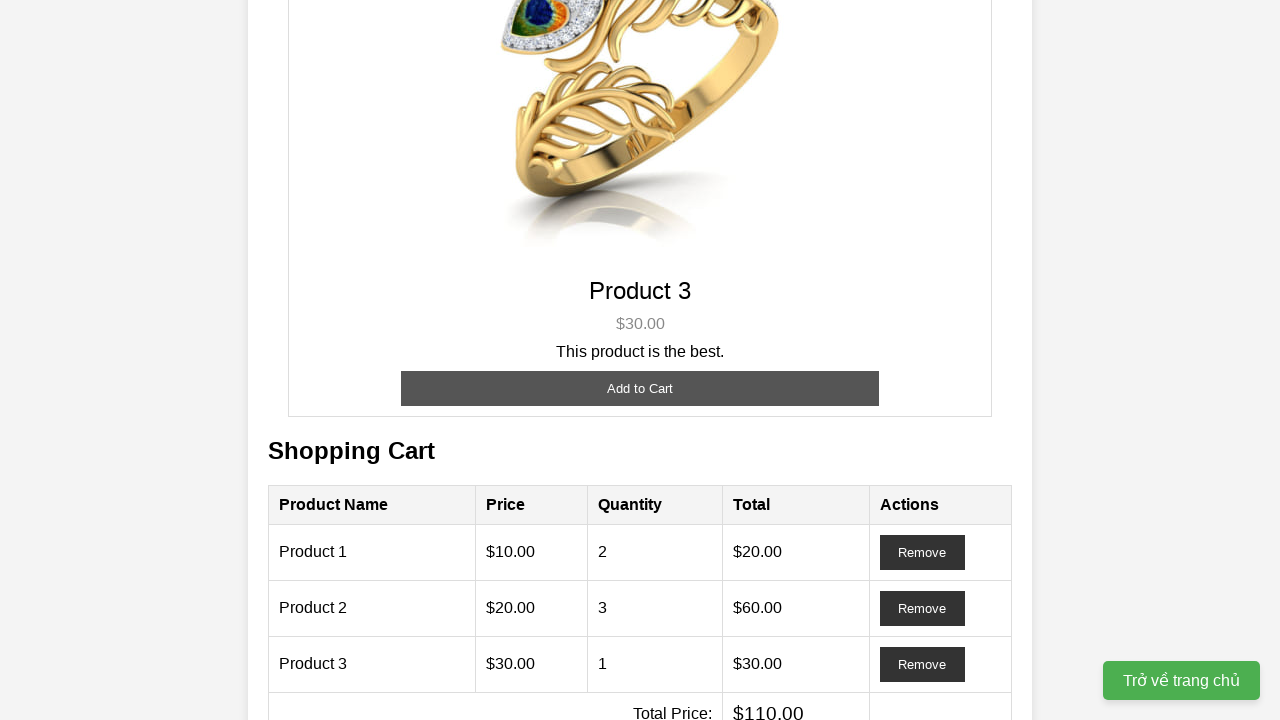

Verified cart contains 3 items
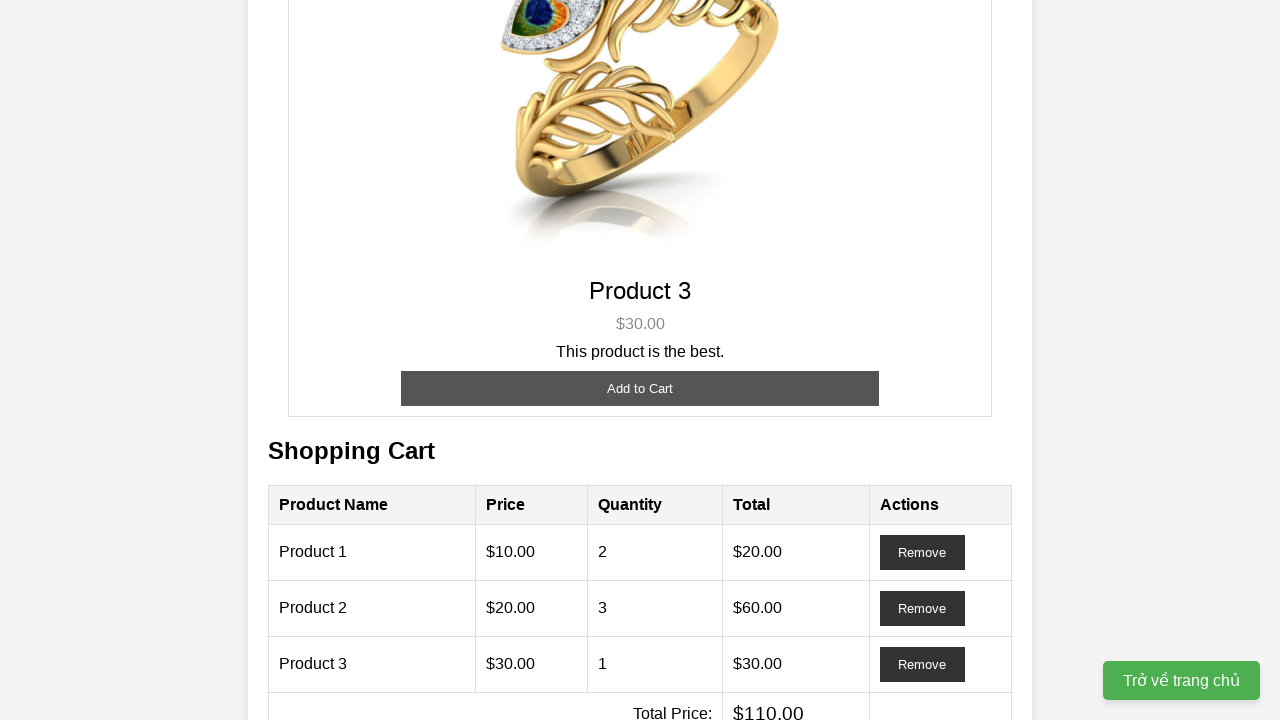

Verified product 1 quantity is 2
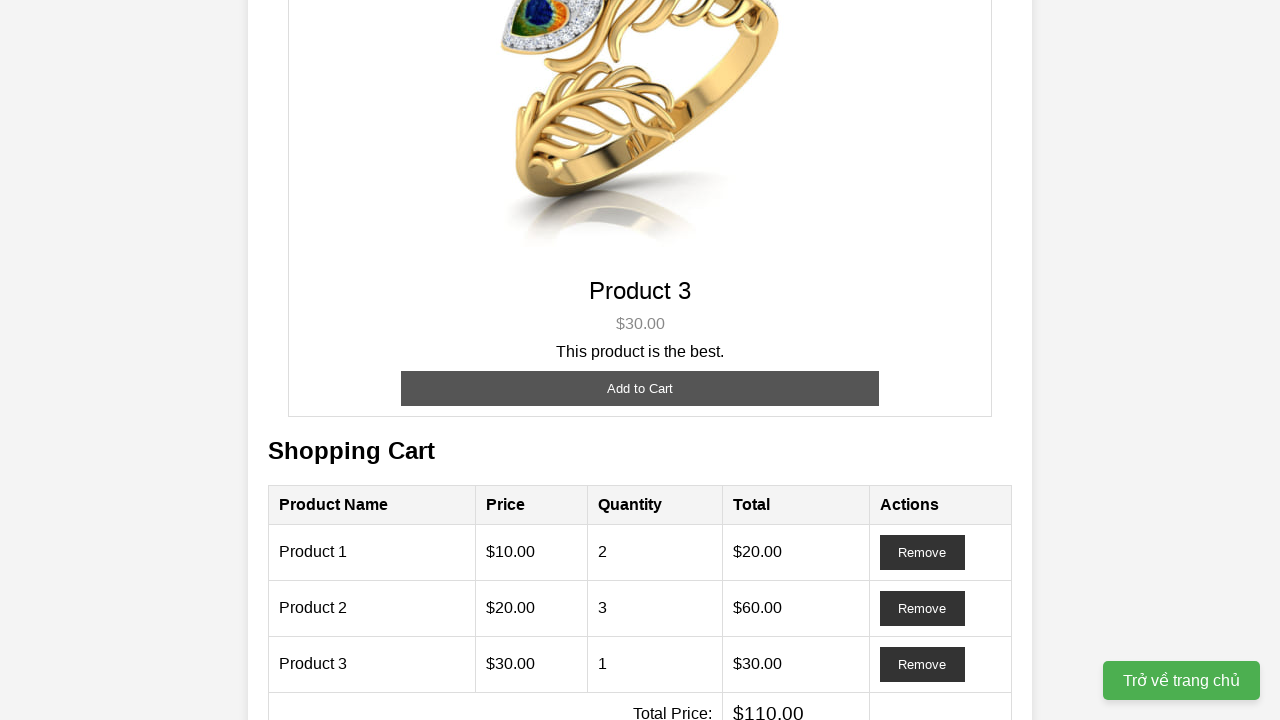

Verified product 2 quantity is 3
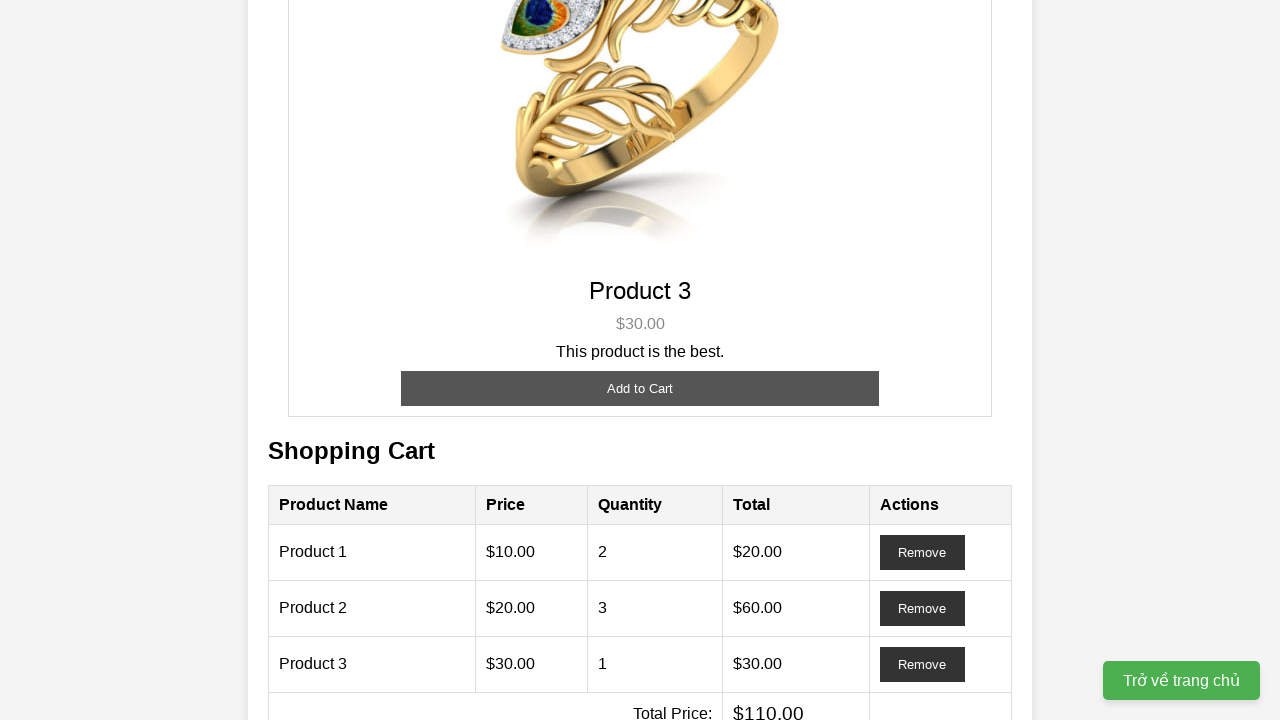

Verified product 3 quantity is 1
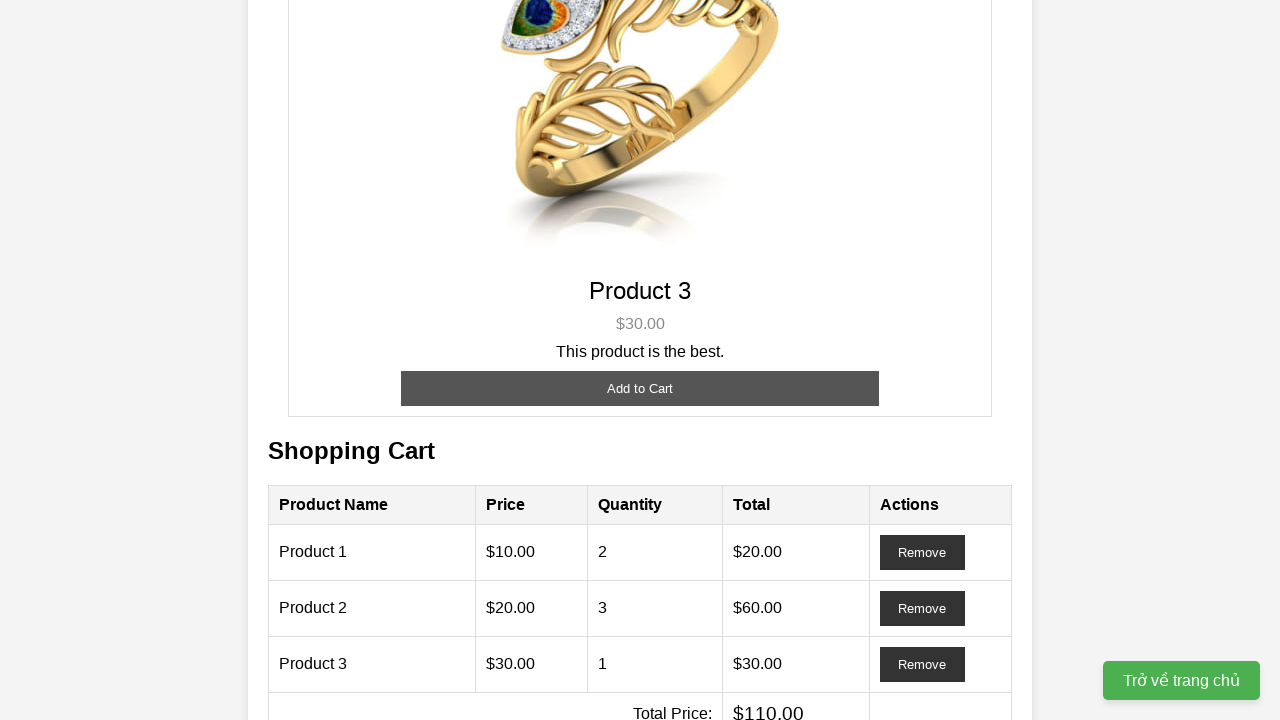

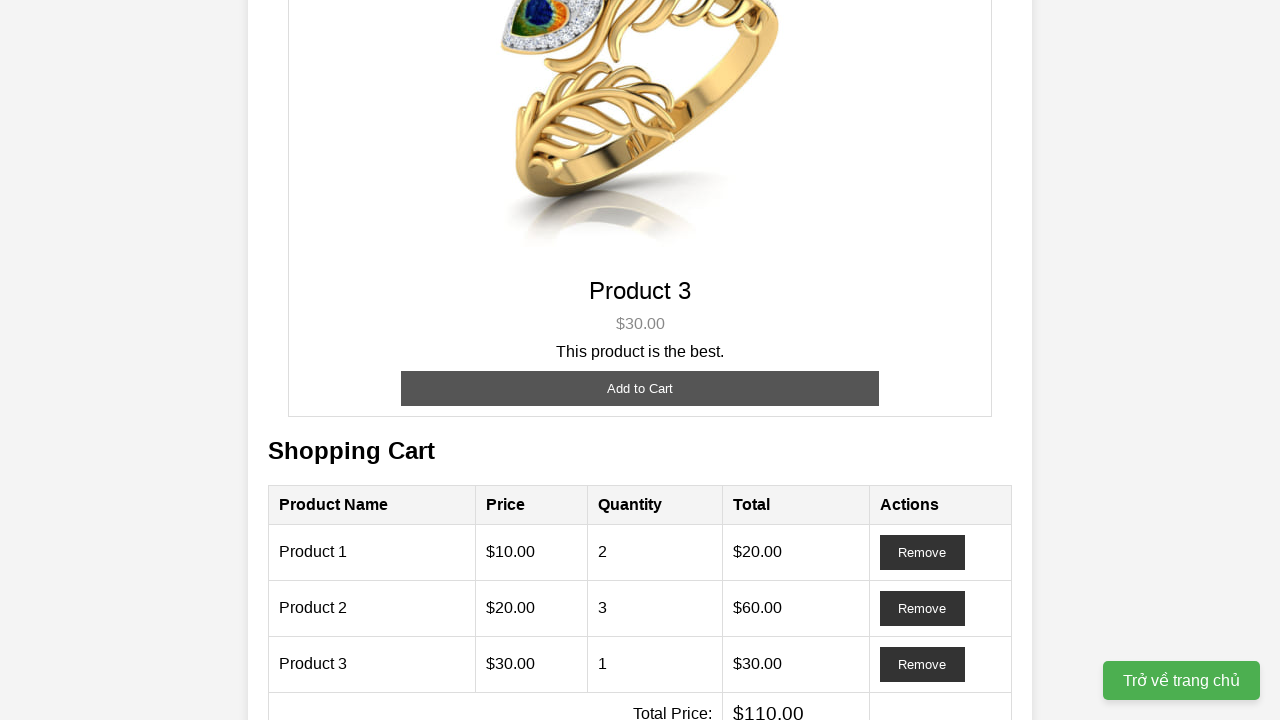